Tests iframe/frame interactions by filling out form fields in nested frames - first filling name and email in the outer frame, then filling email in an inner frame.

Starting URL: https://letcode.in/frame

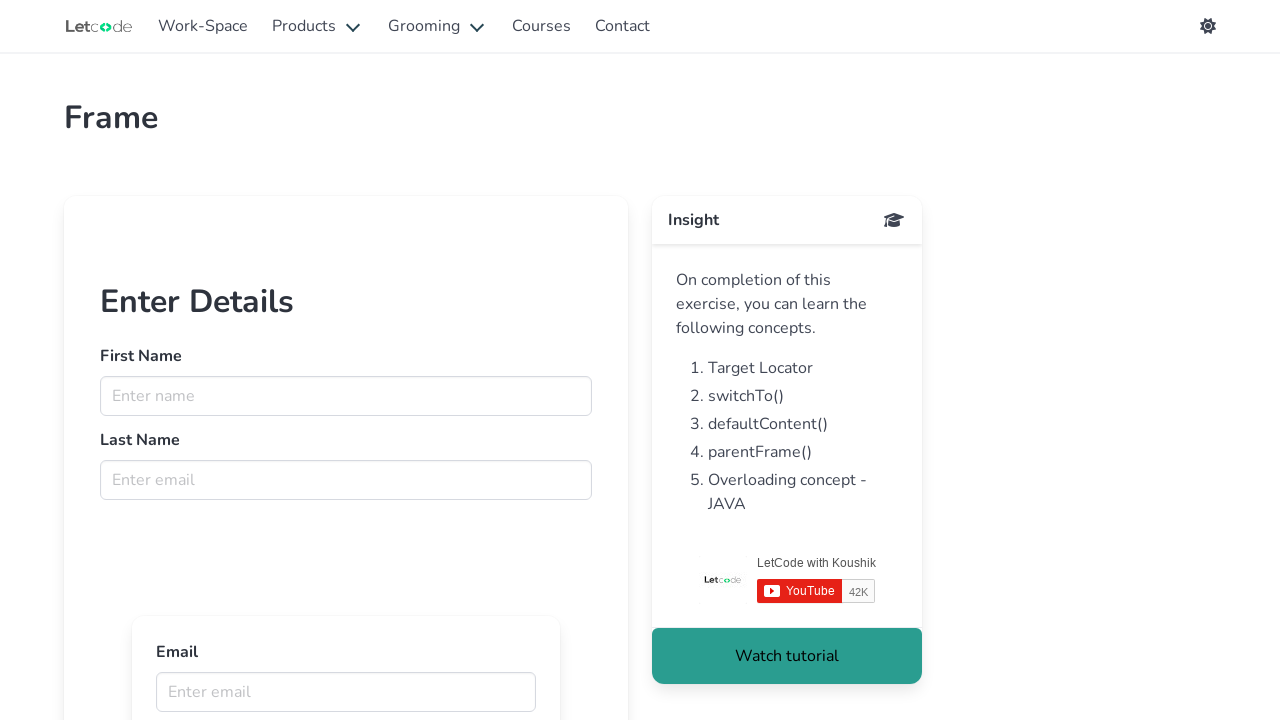

Located first frame with ID 'firstFr'
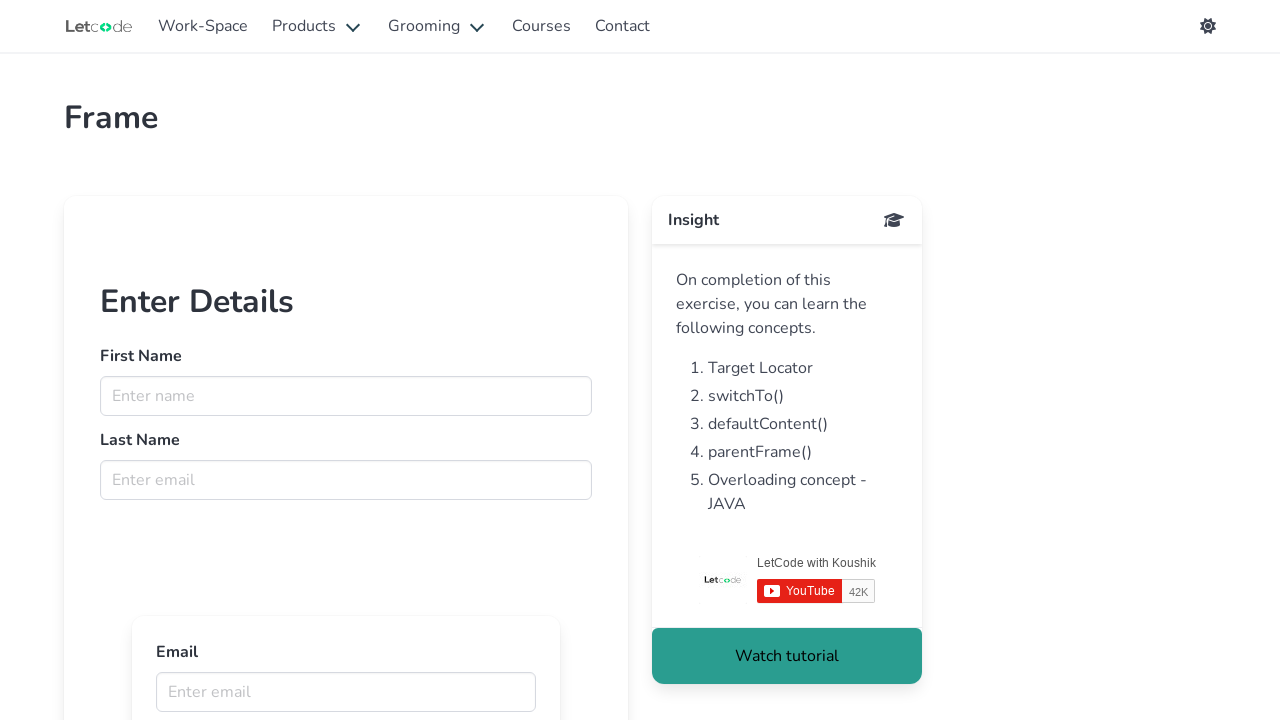

Filled name field with 'ramya' in first frame on #firstFr >> internal:control=enter-frame >> internal:attr=[placeholder="Enter na
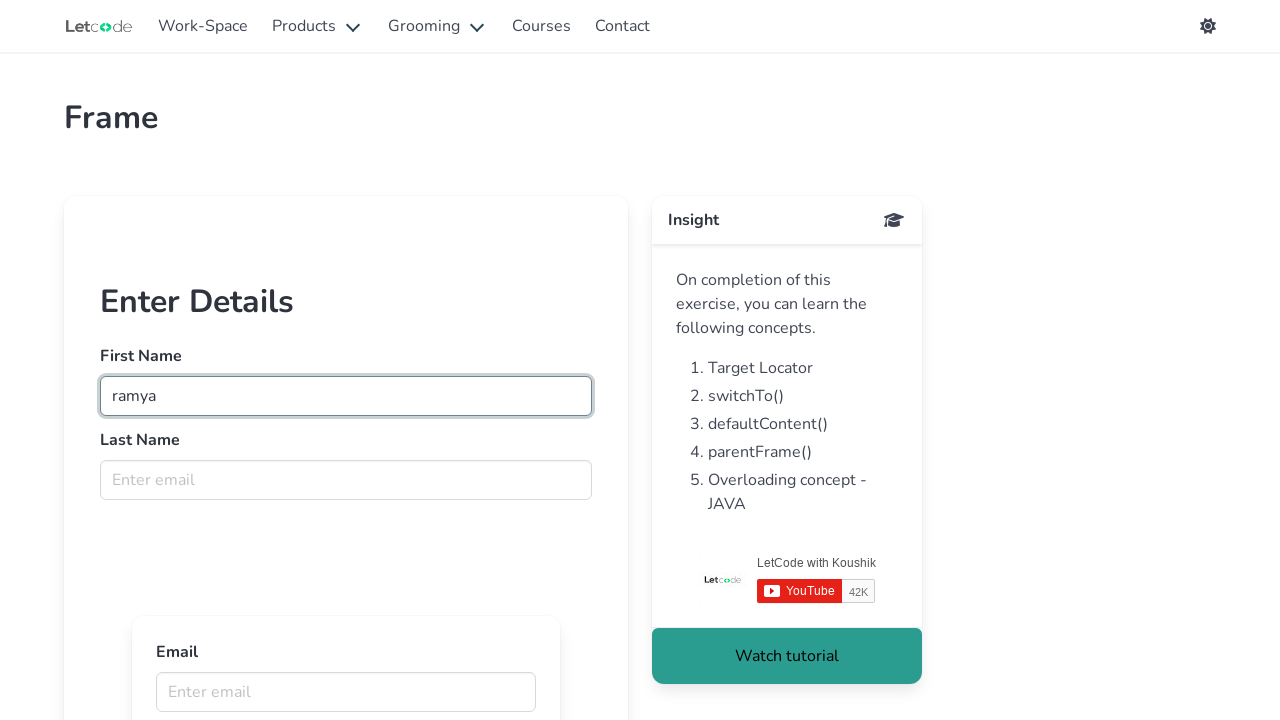

Filled email field with 'nandhana' in first frame on #firstFr >> internal:control=enter-frame >> internal:attr=[placeholder="Enter em
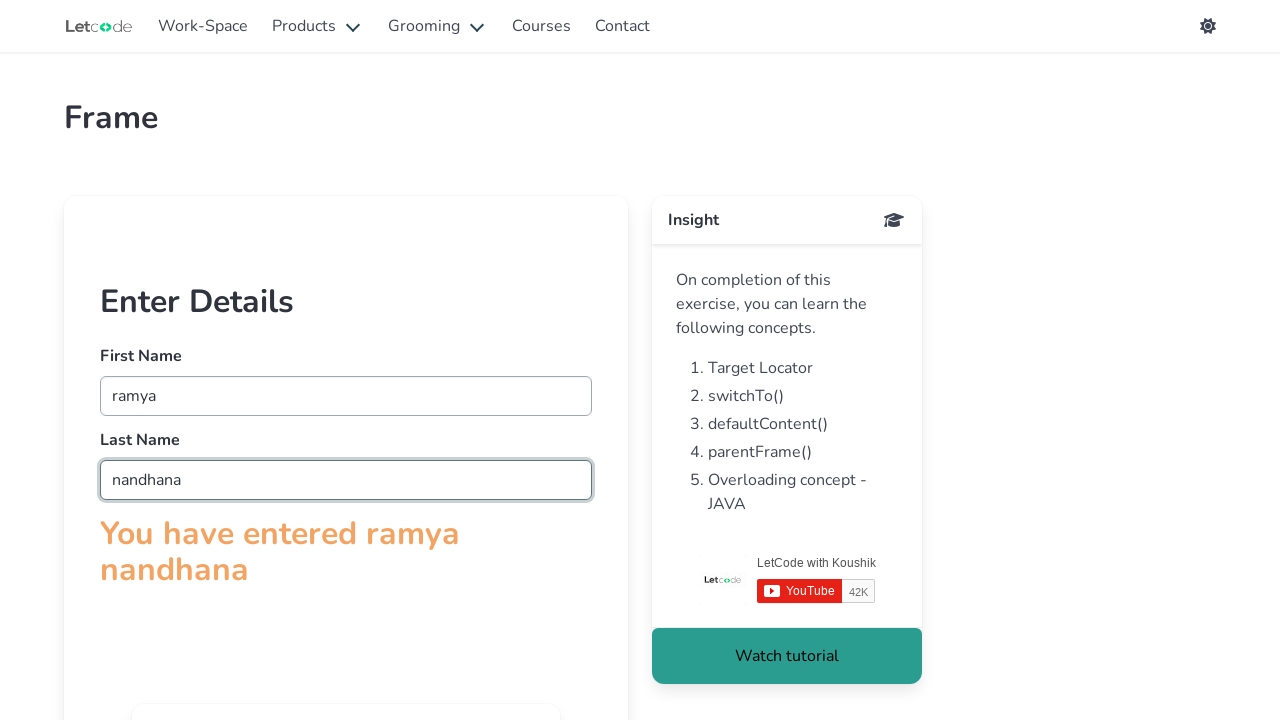

Located inner frame by URL pattern 'innerframe'
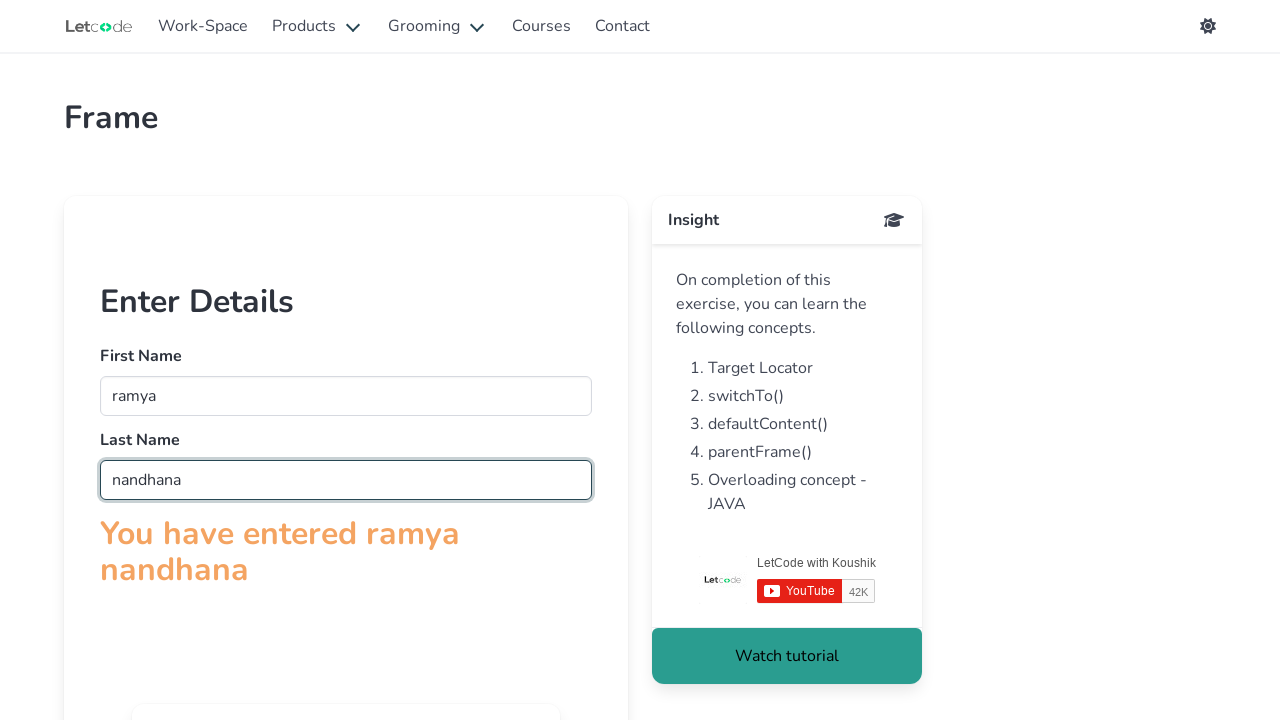

Filled email field with 'yelurir4@gmail.com' in inner frame on internal:attr=[placeholder="Enter email"i]
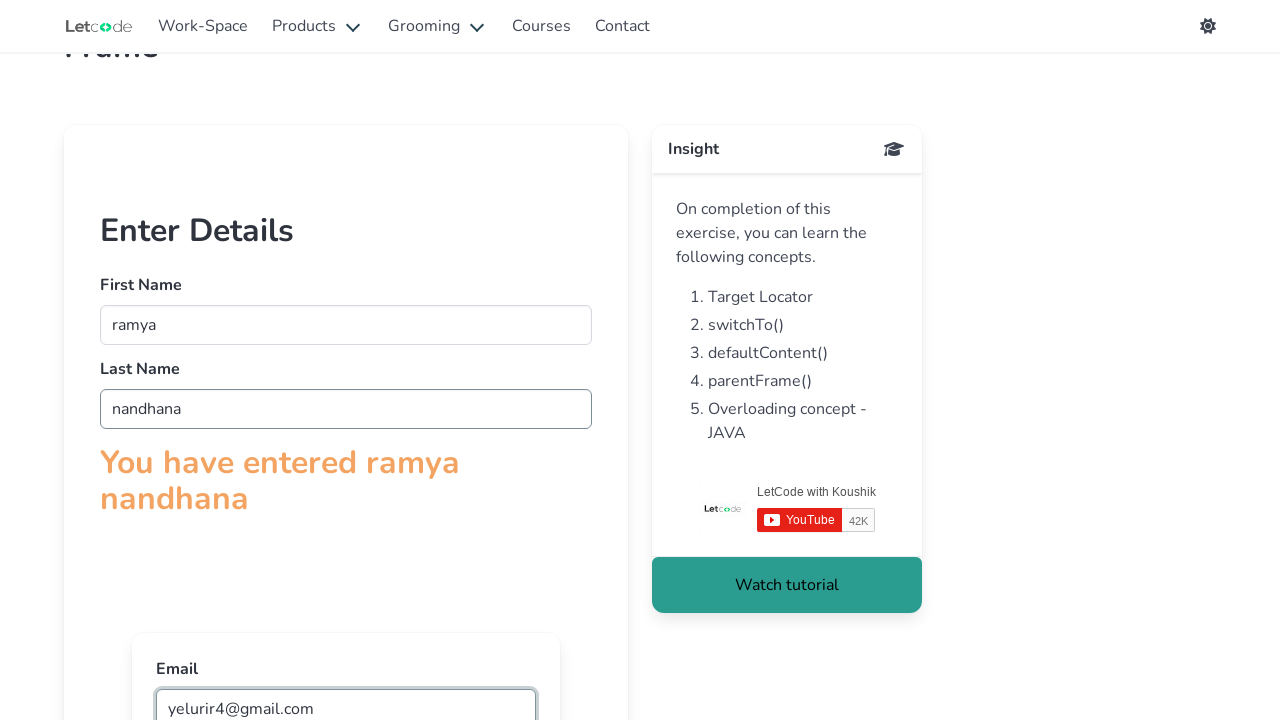

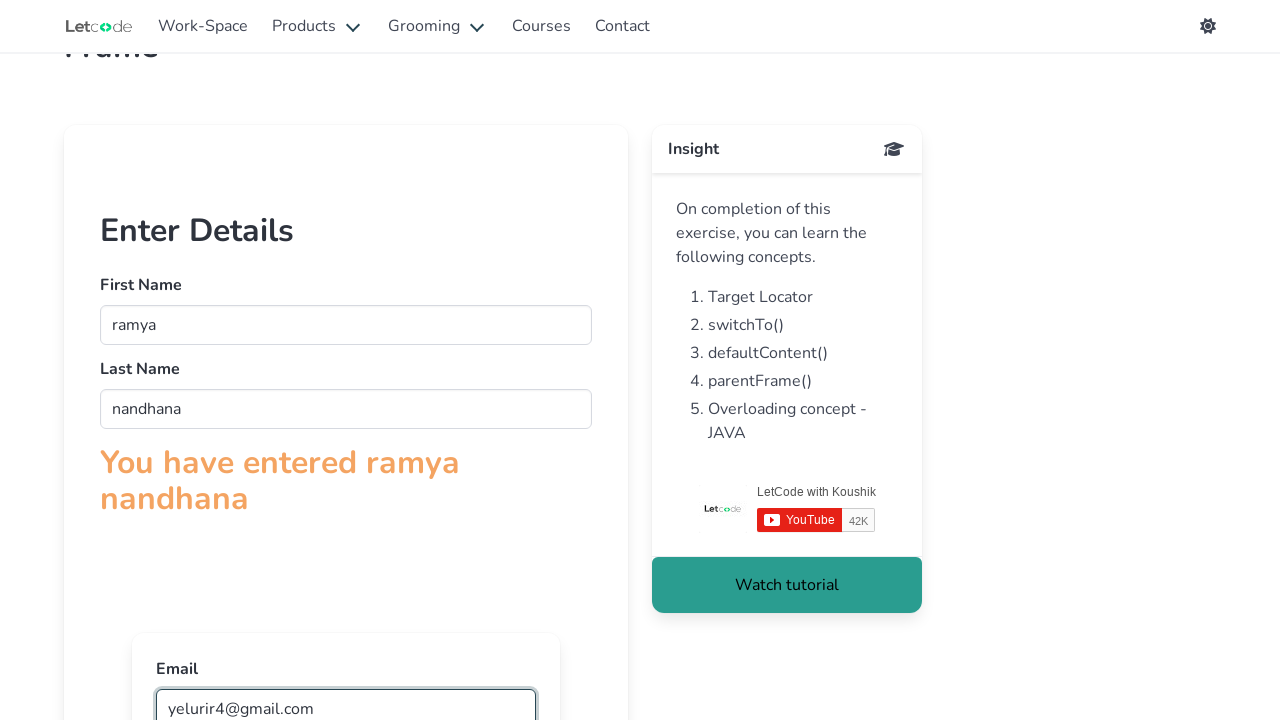